Tests the DemoQA Elements Text Box form by navigating to the Elements section, clicking on Text Box, filling in user details (name, email, current address, permanent address), and submitting the form.

Starting URL: https://demoqa.com

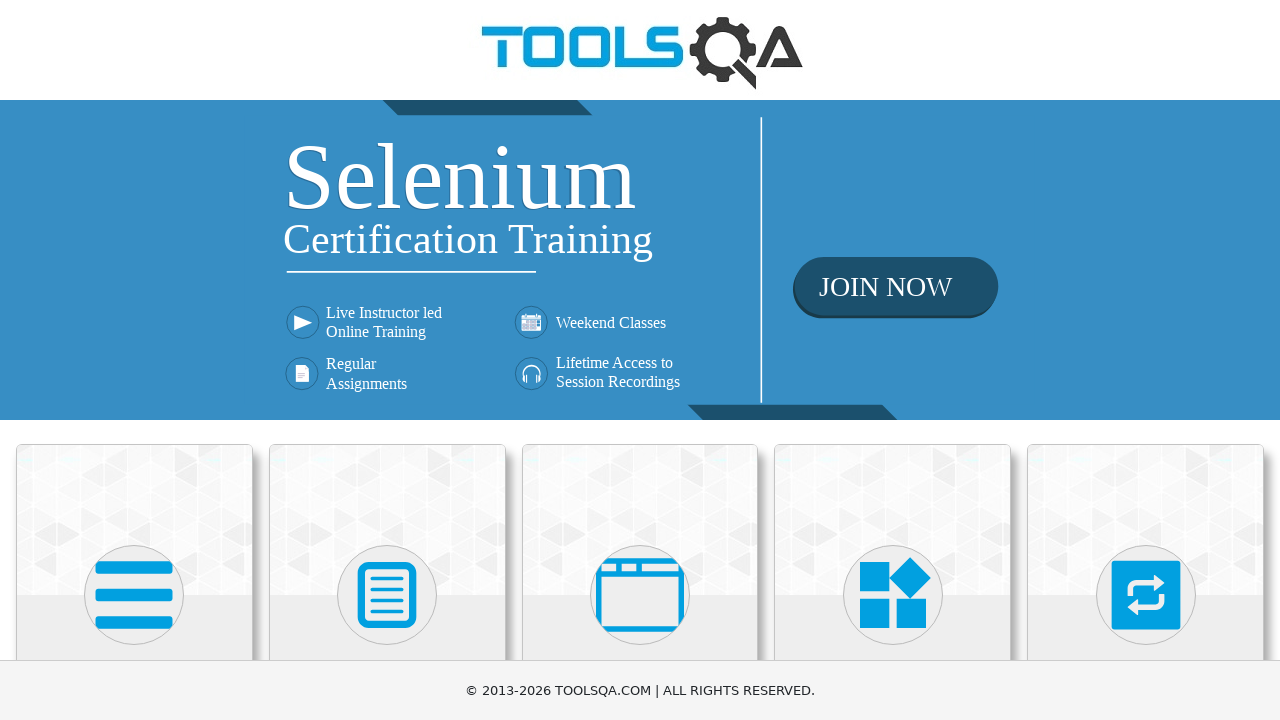

Scrolled down 300px to view category cards
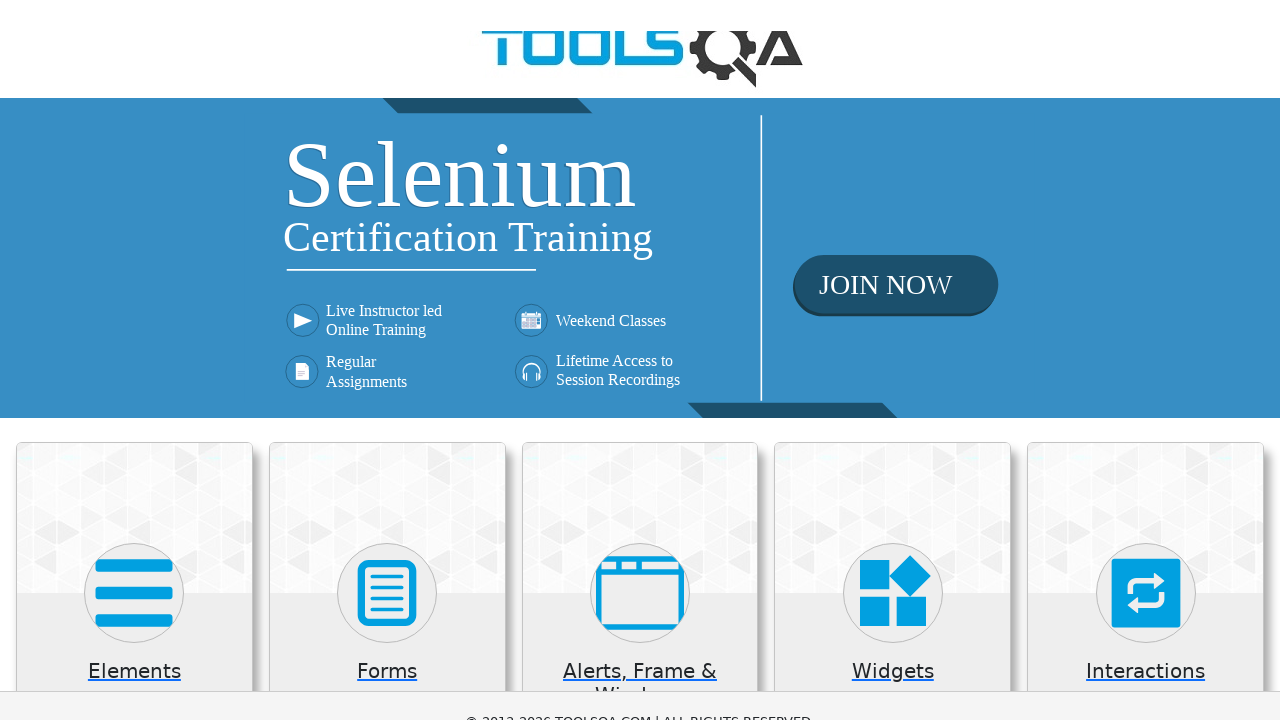

Clicked on Elements category card at (134, 373) on xpath=//*[@class='category-cards']//following::div[@class='card-body']//h5[conta
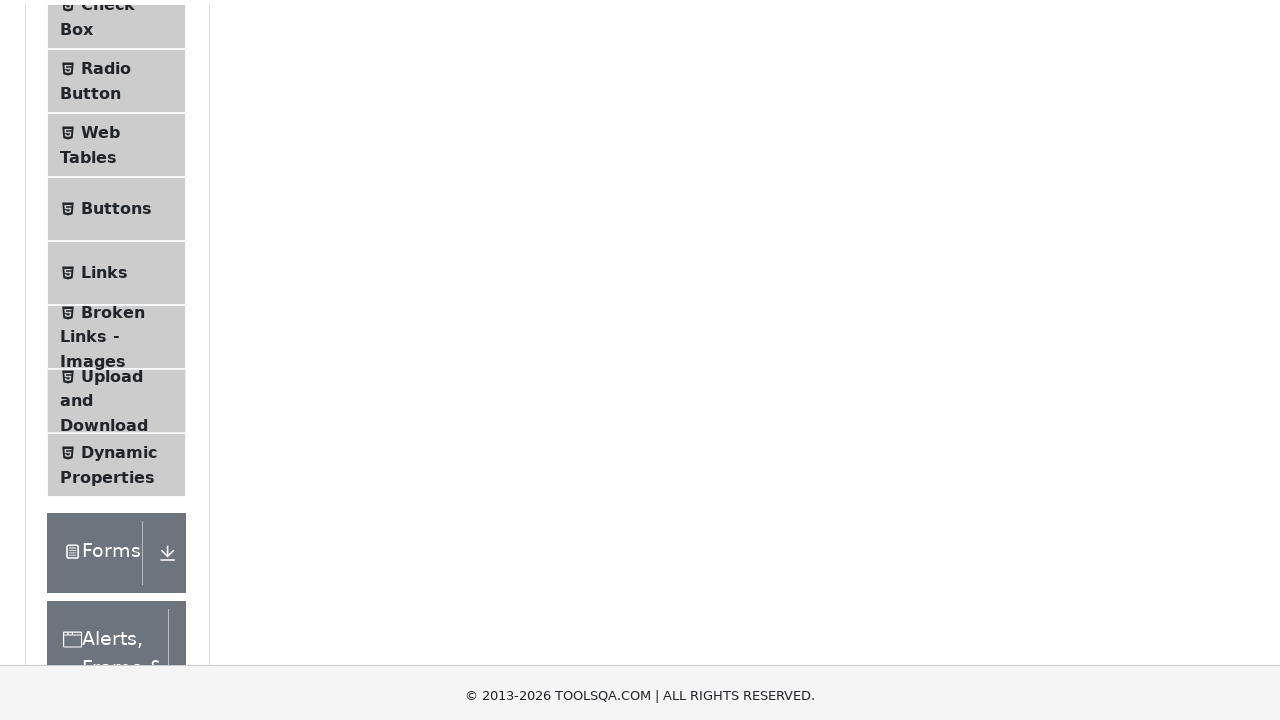

Clicked on Text Box option in the sidebar at (119, 261) on xpath=//*[@class='accordion']//div[@class='element-group']//following::span[@cla
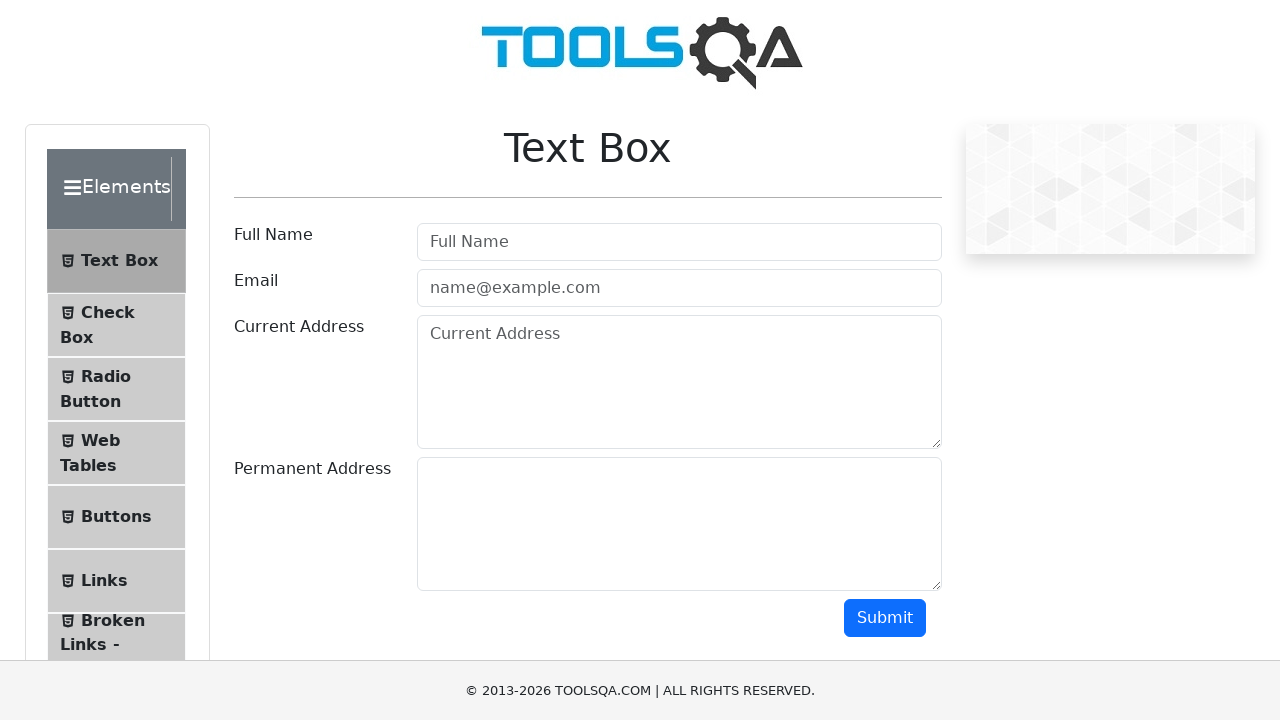

Filled in user name field with 'sita' on #userName
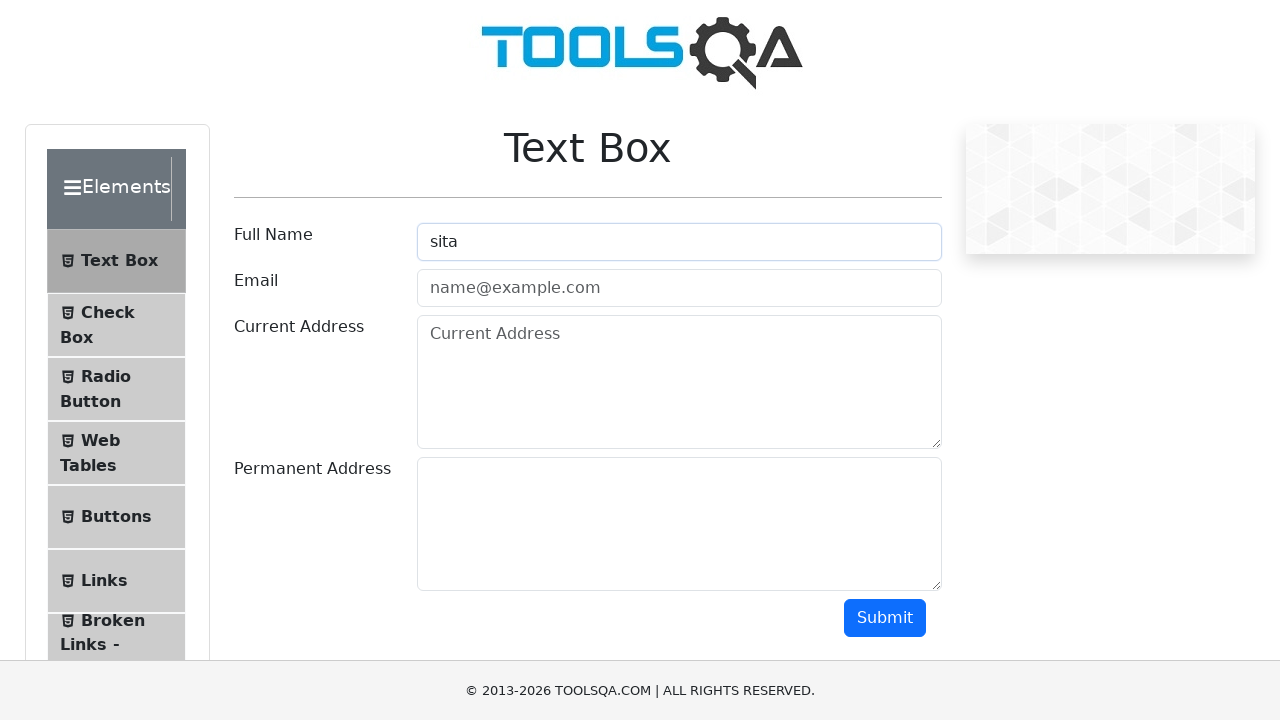

Filled in email field with 'sita@gmail.com' on #userEmail
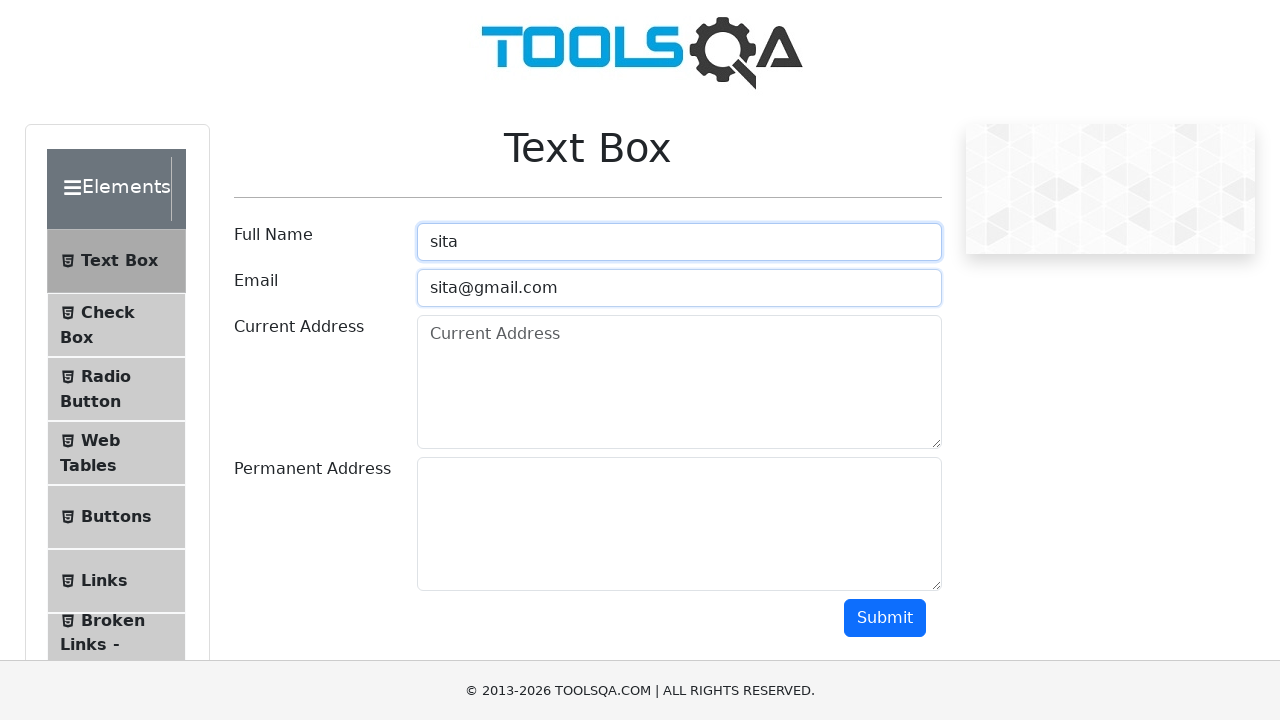

Filled in current address field with '123 Main Street, City' on #currentAddress
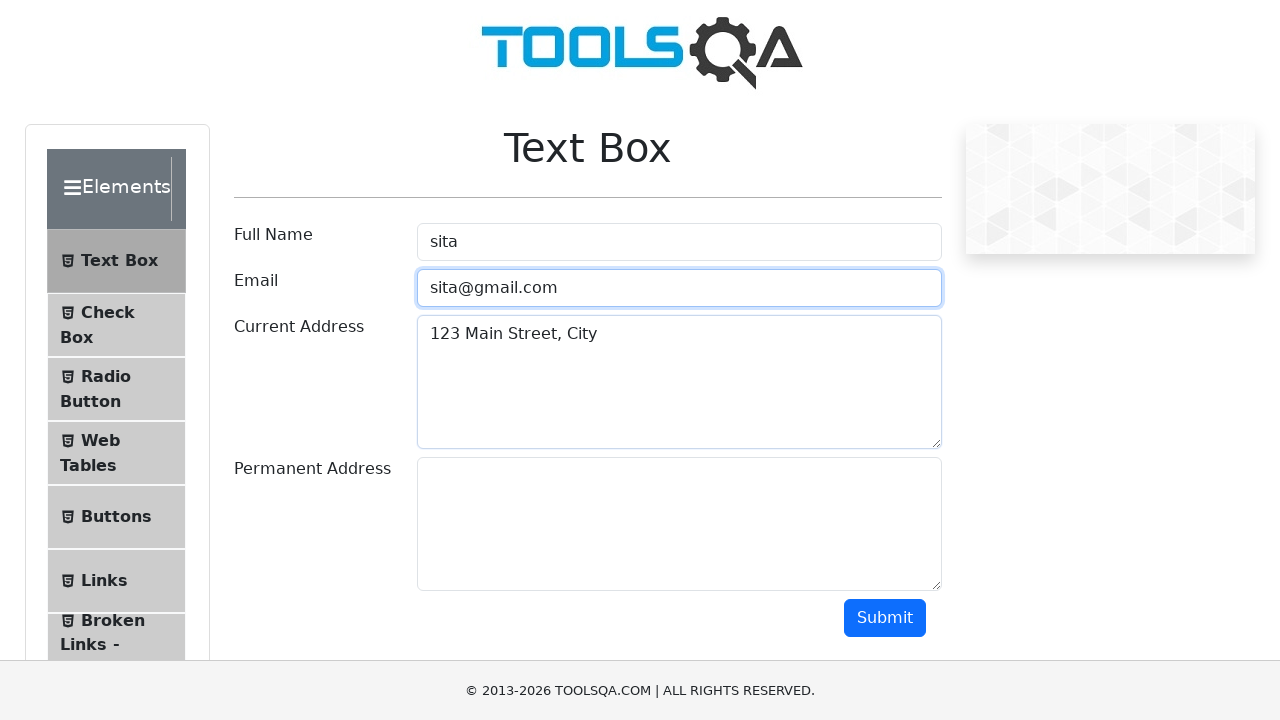

Filled in permanent address field with '456 Oak Avenue, Town' on #permanentAddress
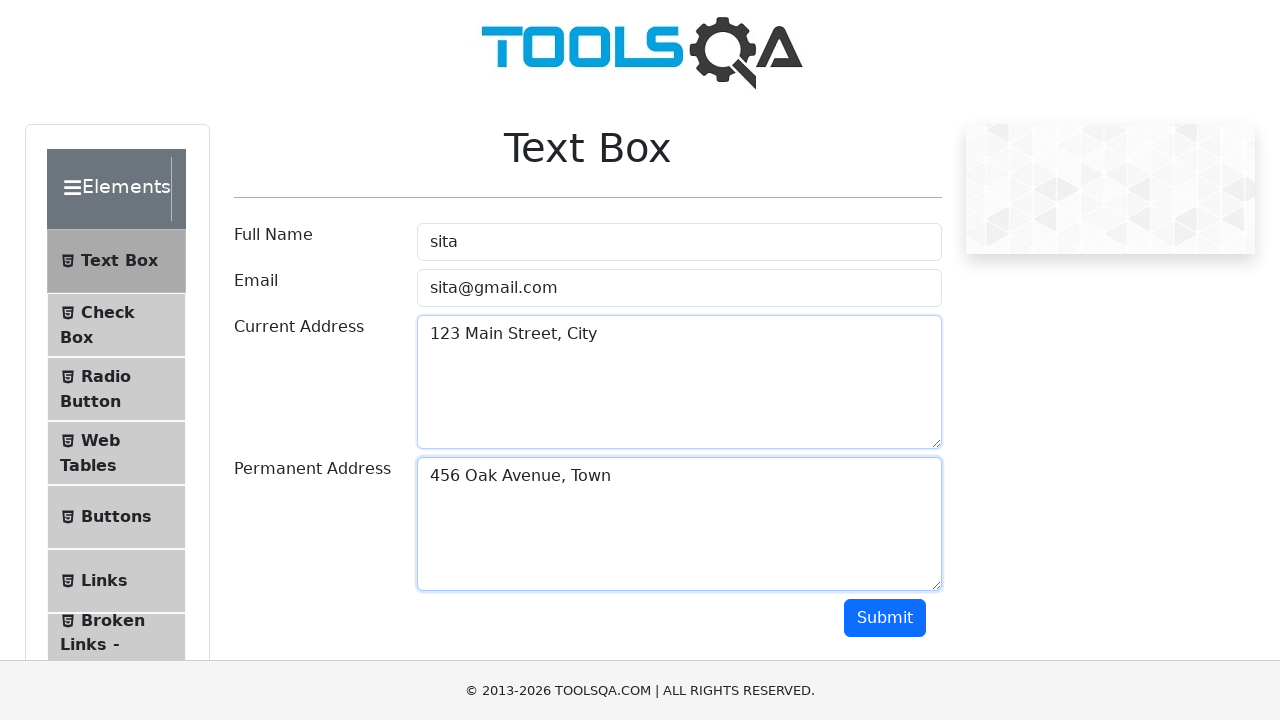

Clicked the submit button at (885, 618) on #submit
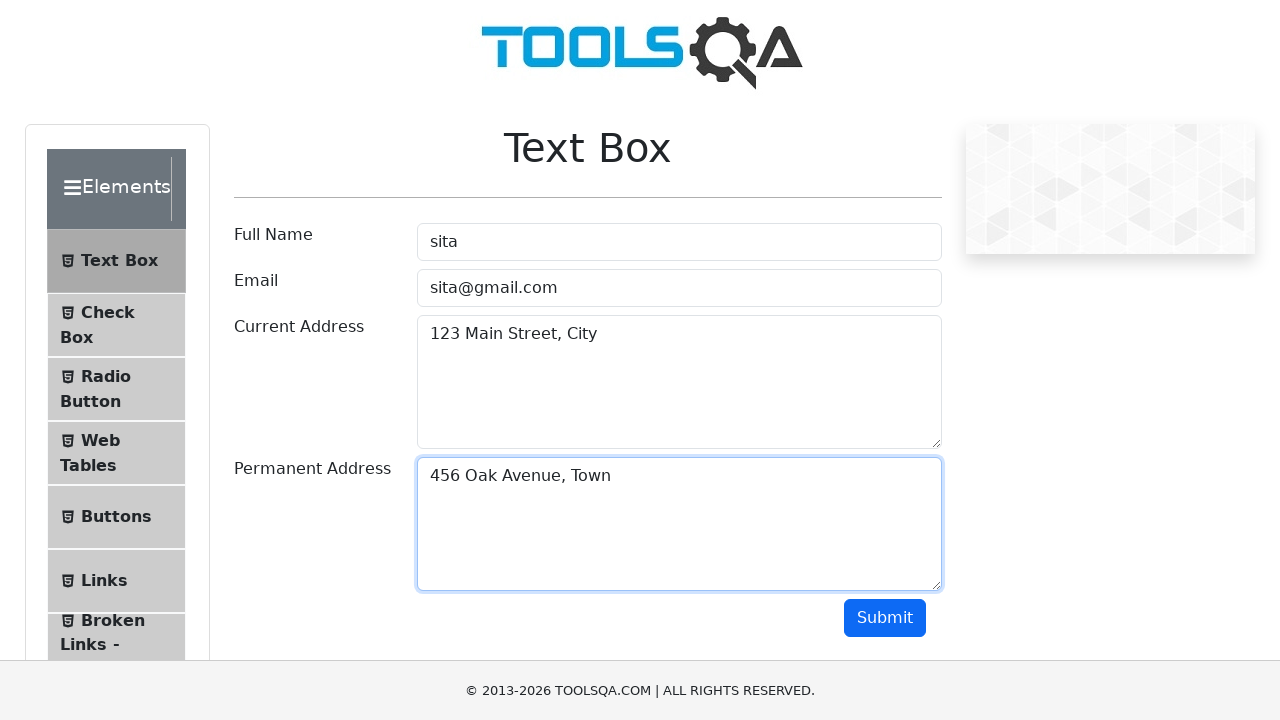

Form submission output appeared
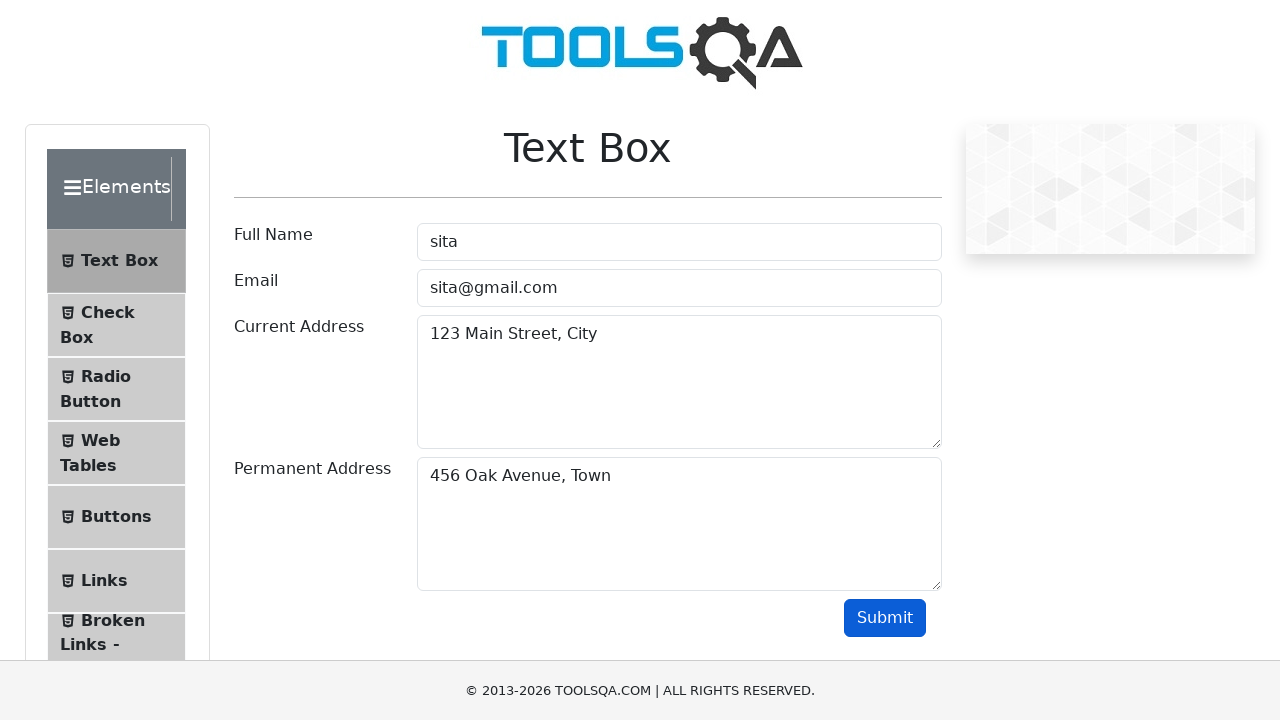

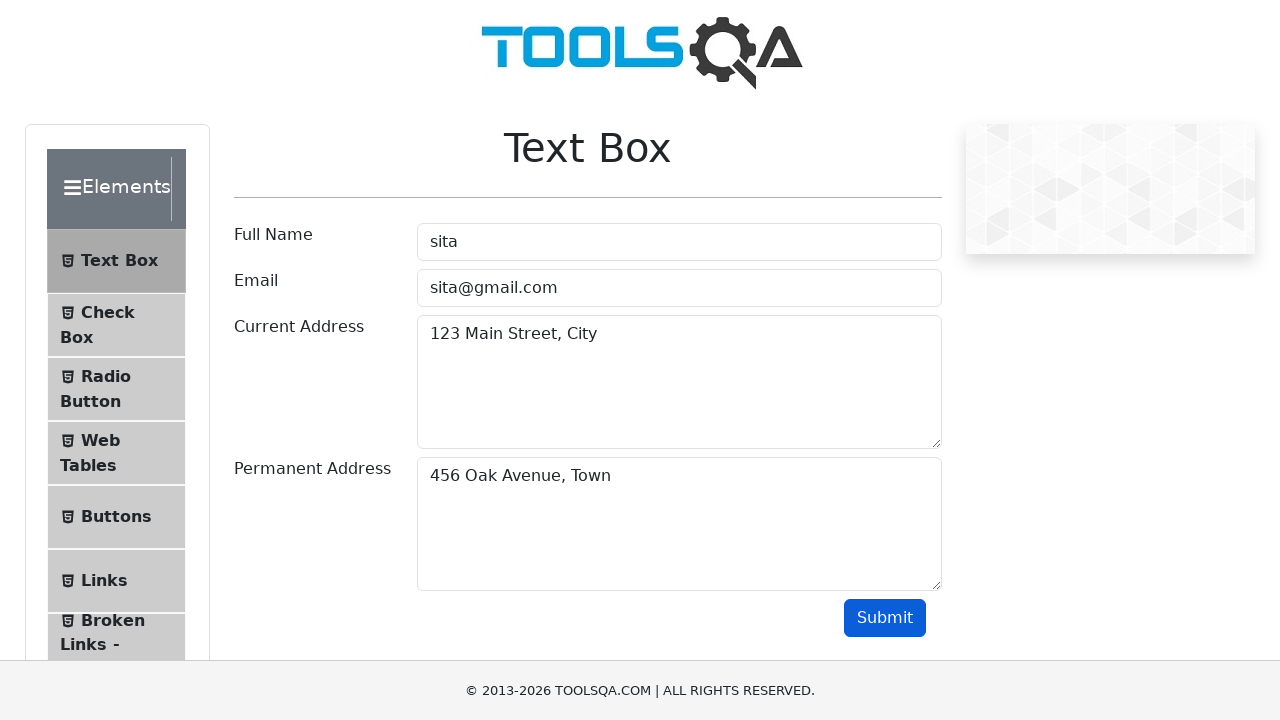